Tests JavaScript prompt functionality on W3Schools TryIt editor by switching to an iframe, clicking the "Try it" button, entering text in the JavaScript prompt dialog, and accepting it.

Starting URL: https://www.w3schools.com/js/tryit.asp?filename=tryjs_prompt

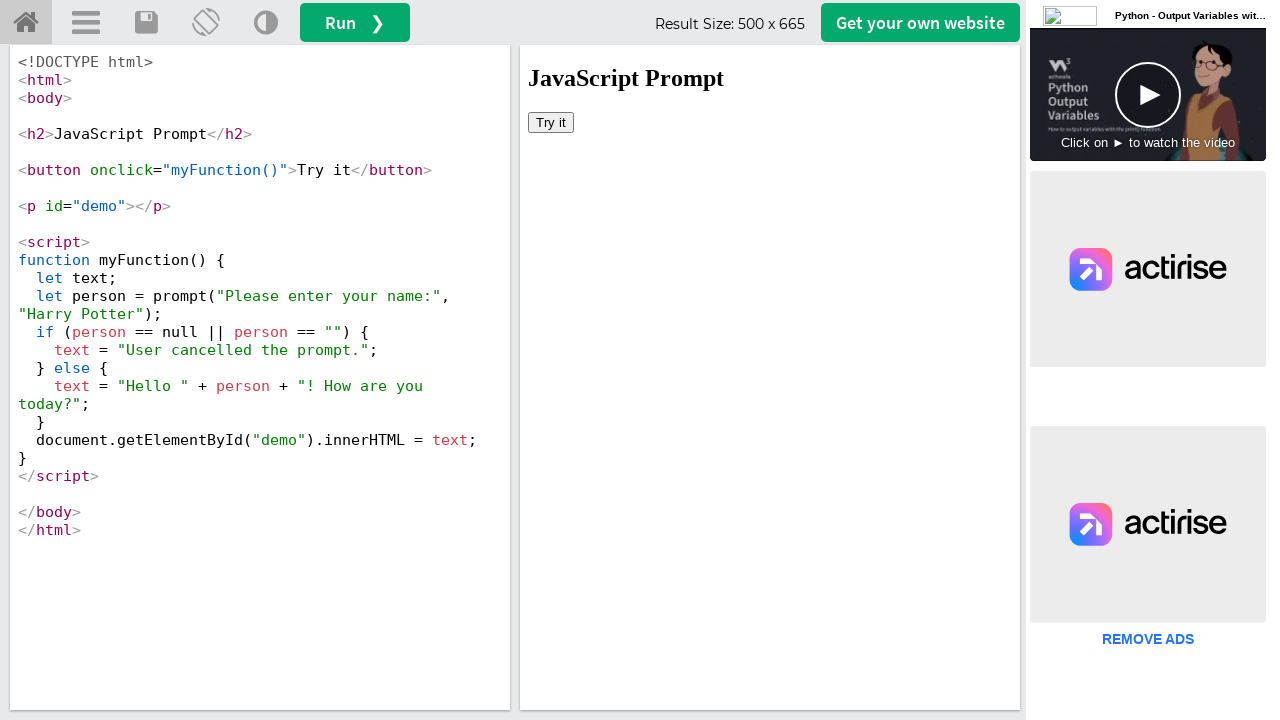

Located the iframeResult containing the TryIt editor
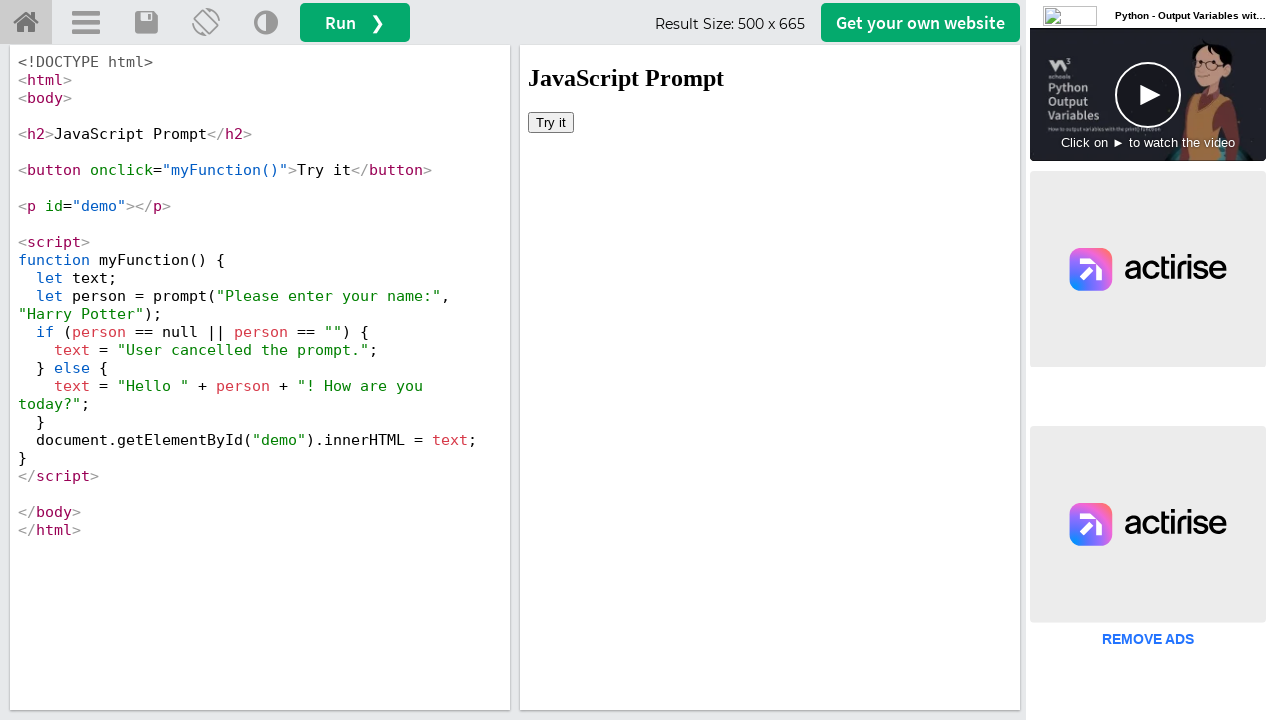

Clicked the 'Try it' button inside the iframe at (551, 122) on #iframeResult >> internal:control=enter-frame >> xpath=//button[text()='Try it']
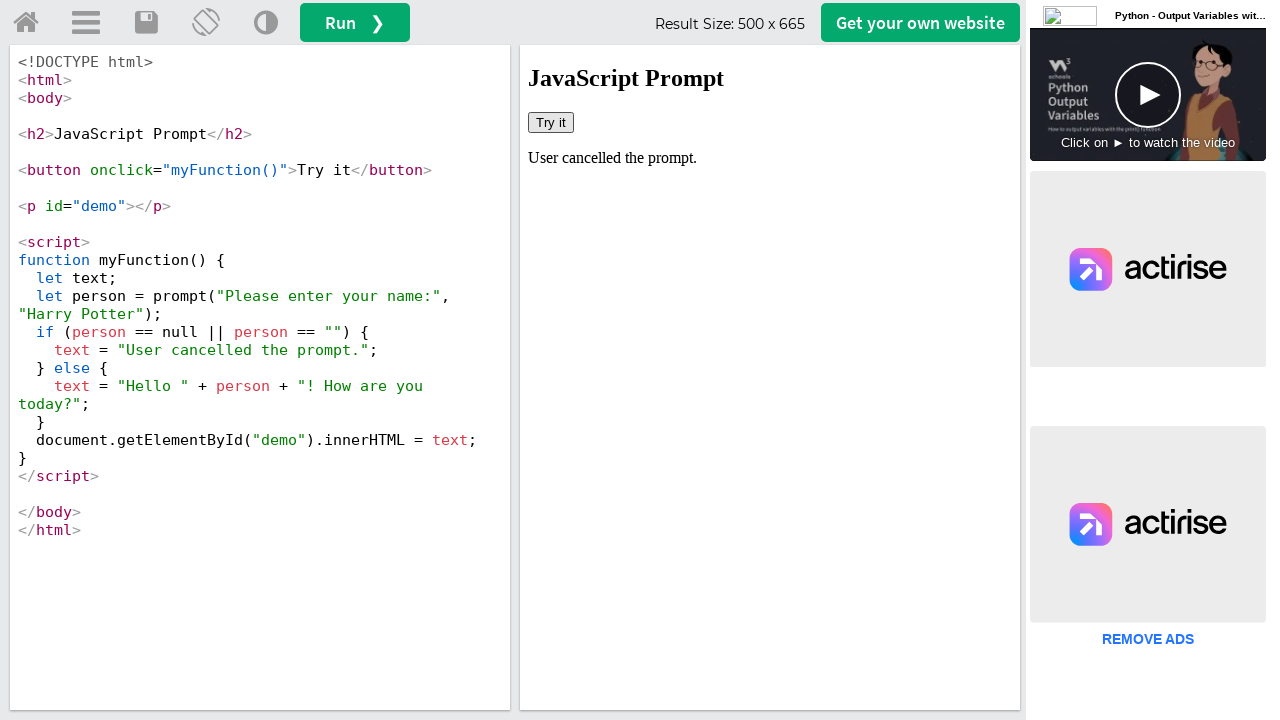

Set up dialog handler to accept prompt with 'Sujan'
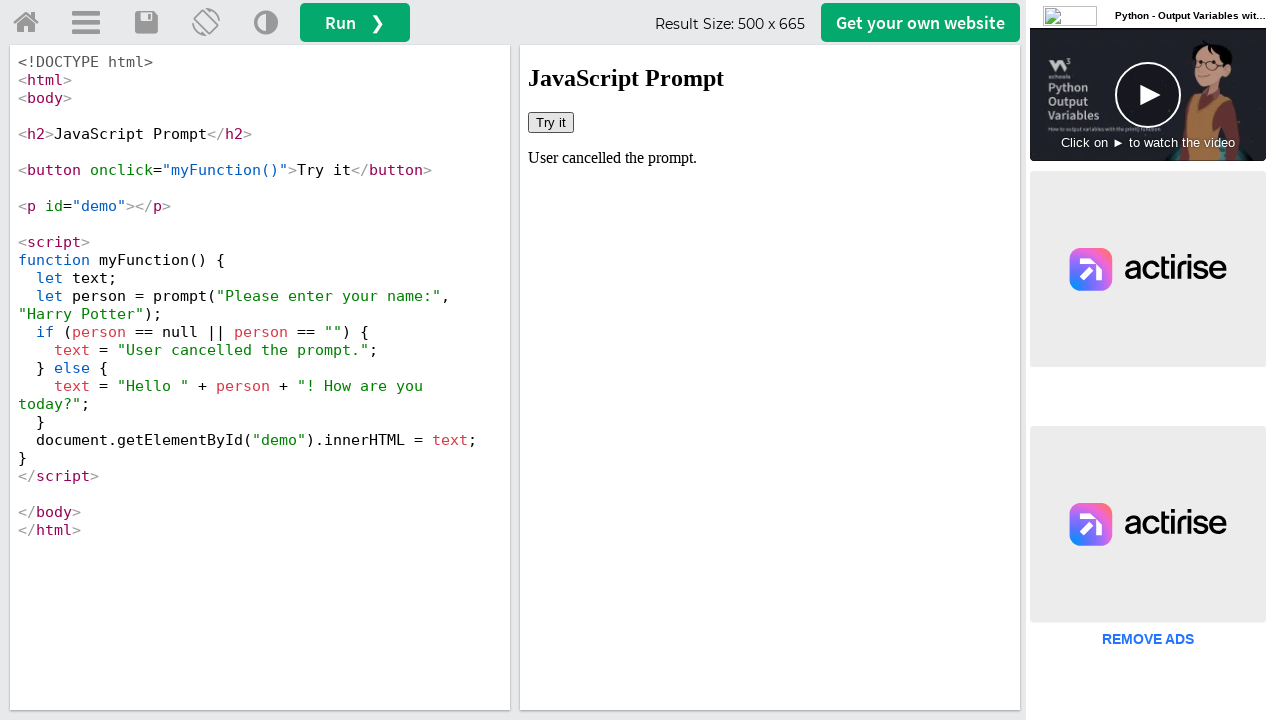

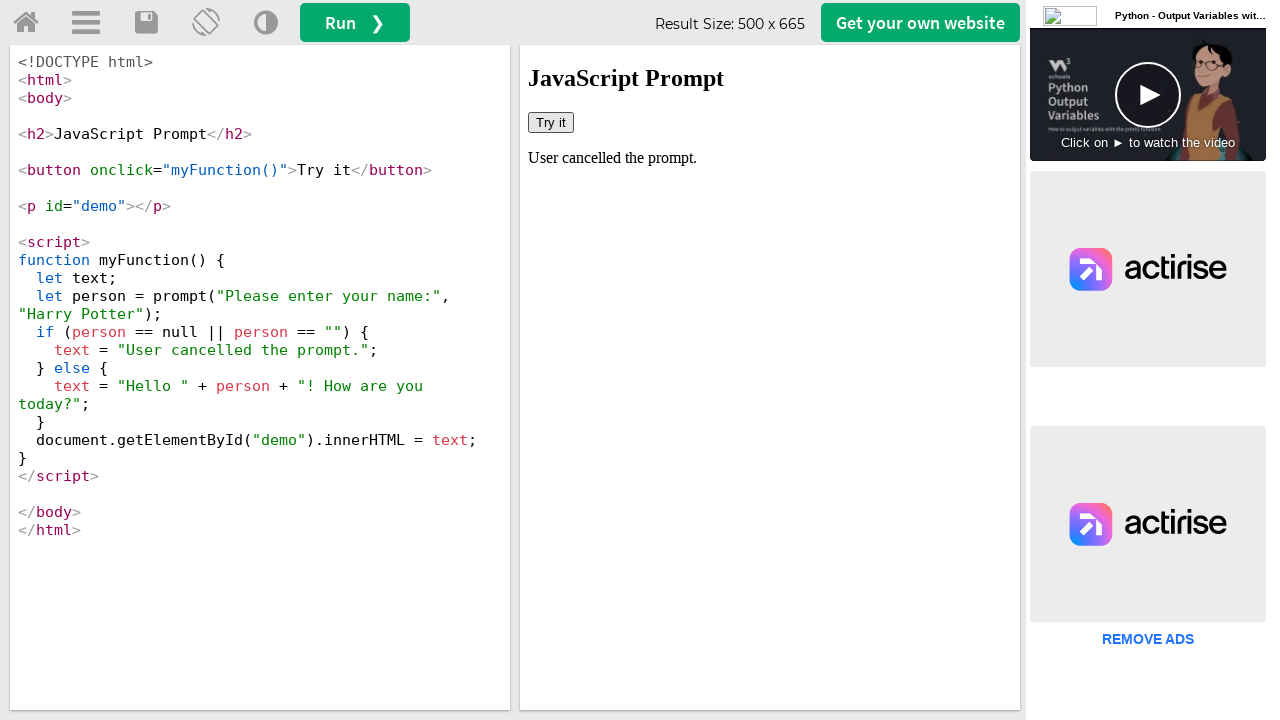